Tests browser window size manipulation by getting the default window size and then resizing the browser window to specific dimensions (100x1000) on the MakeMyTrip website.

Starting URL: https://www.makemytrip.com/

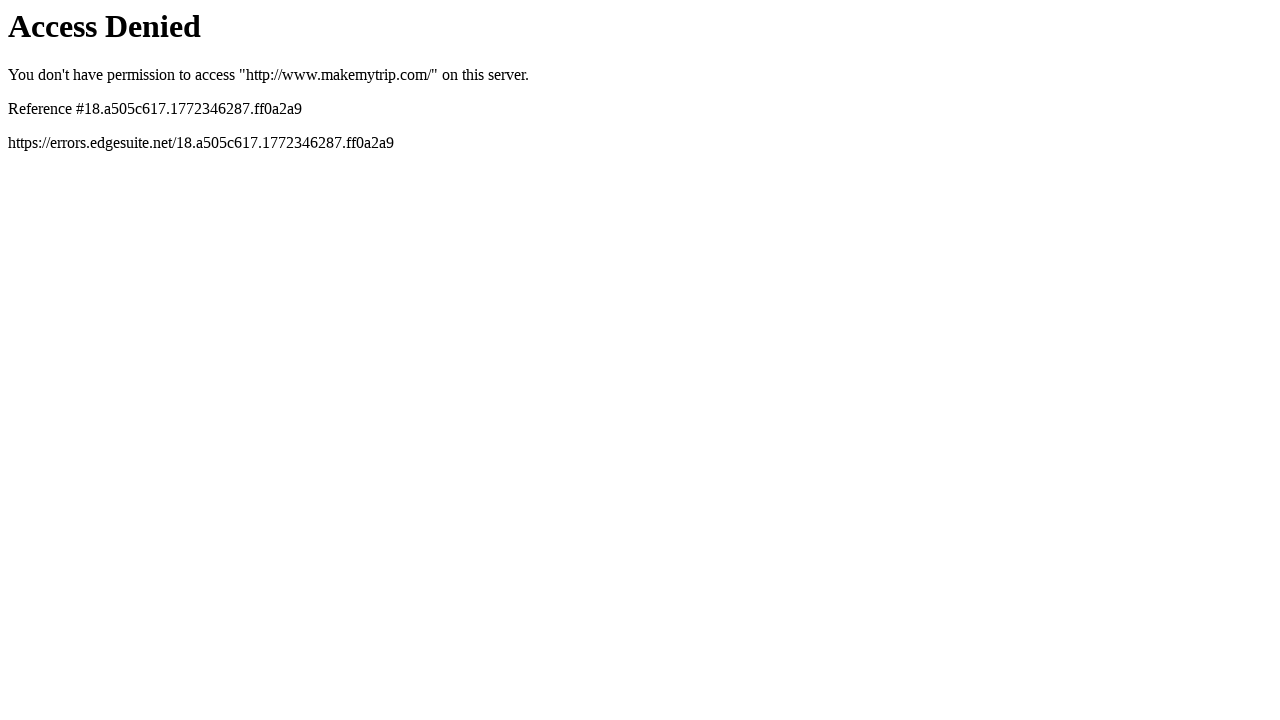

Page loaded with domcontentloaded state
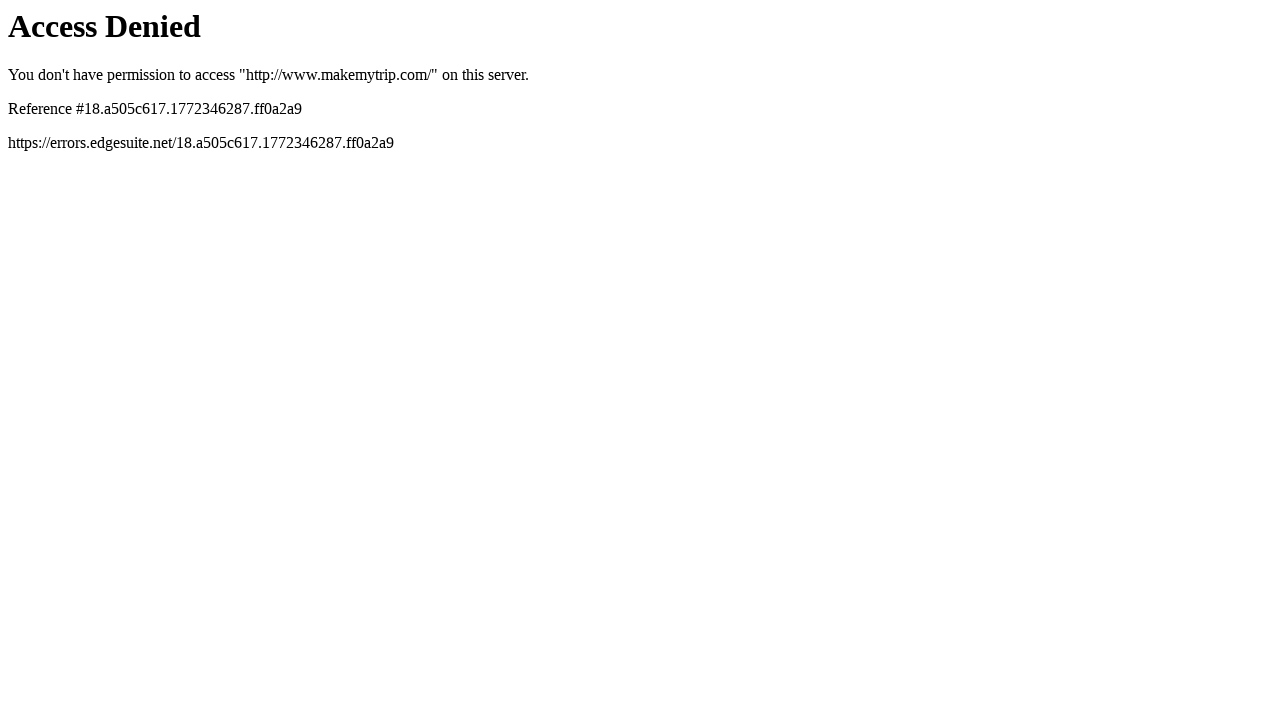

Retrieved default viewport size: {'width': 1280, 'height': 720}
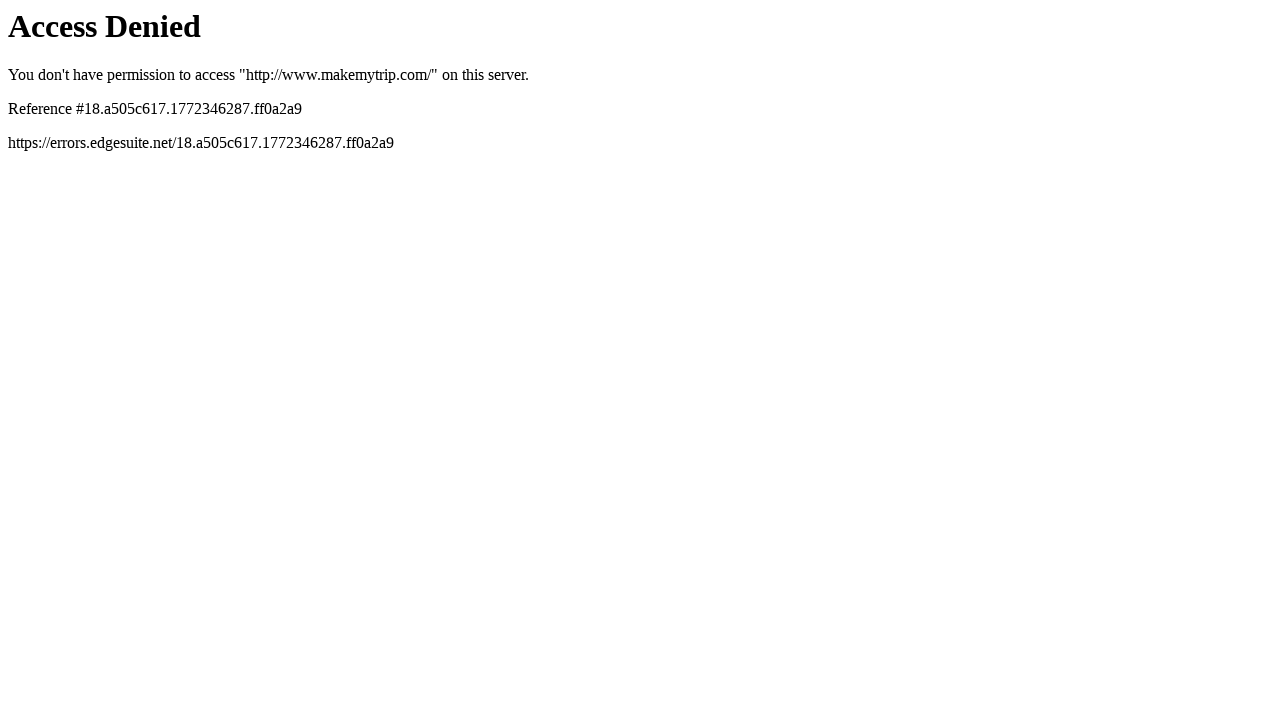

Set viewport size to 100x1000 pixels
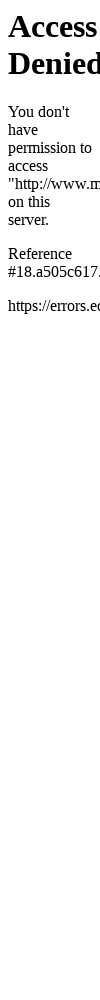

Waited 1000ms to observe viewport resize change
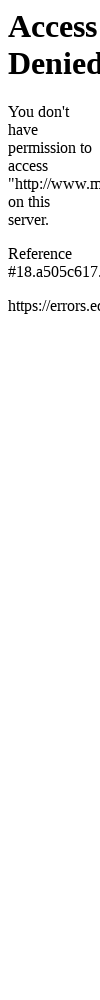

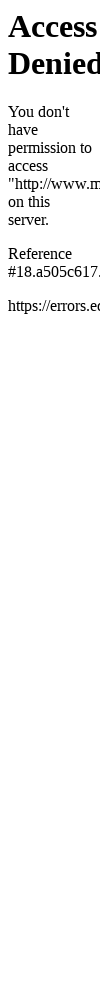